Tests dynamic loading where element is rendered after clicking Start button

Starting URL: http://the-internet.herokuapp.com/dynamic_loading/2

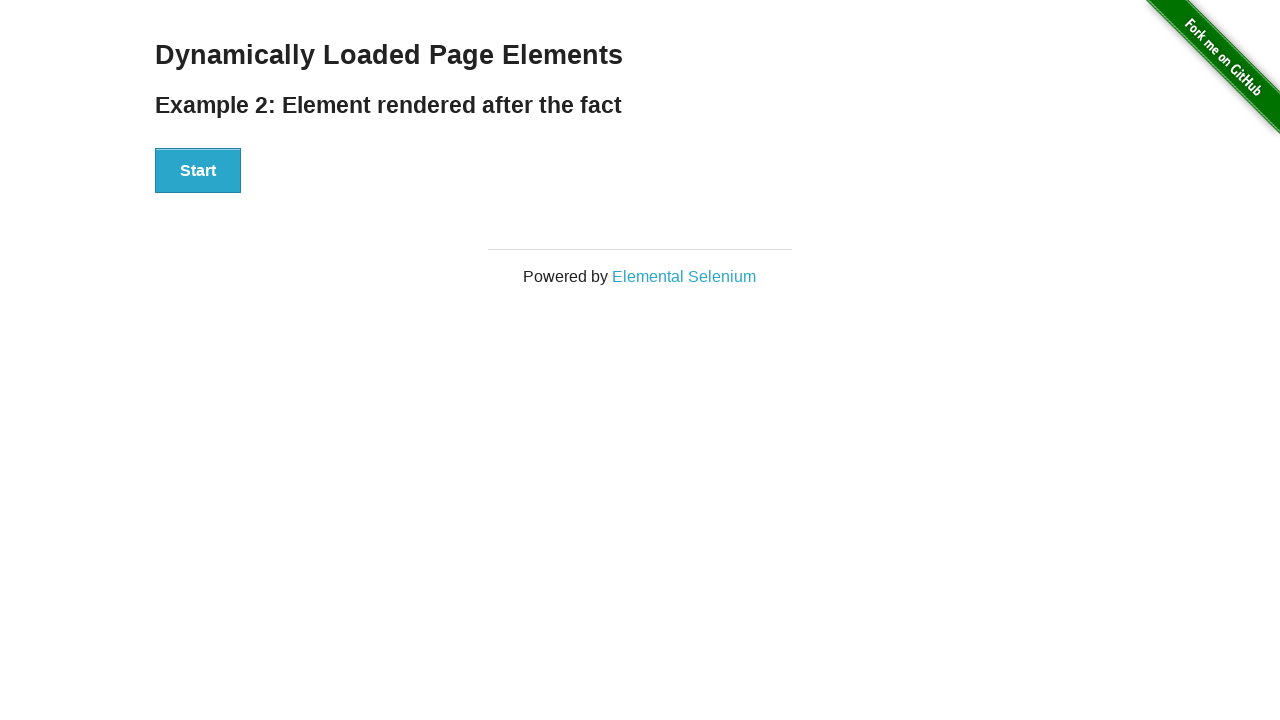

Clicked the Start button to initiate dynamic loading at (198, 171) on xpath=//div[@id='start']/button[contains(text(),'Start')]
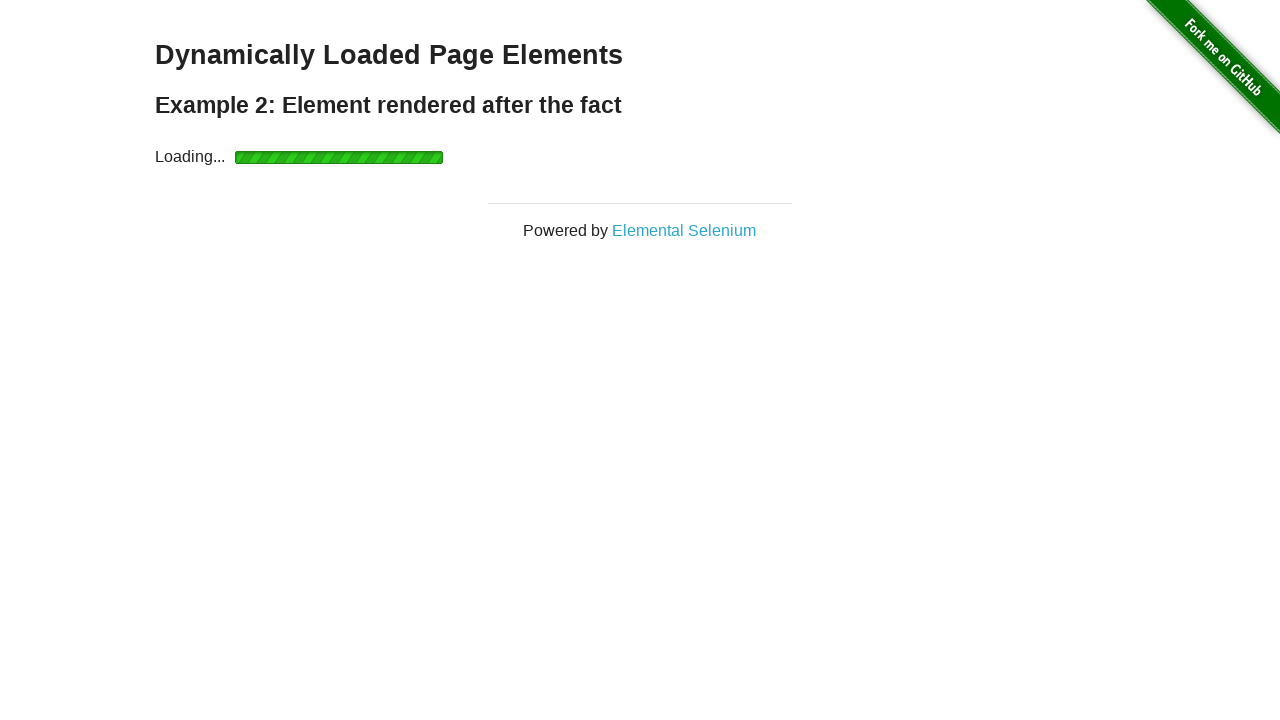

Loading bar appeared
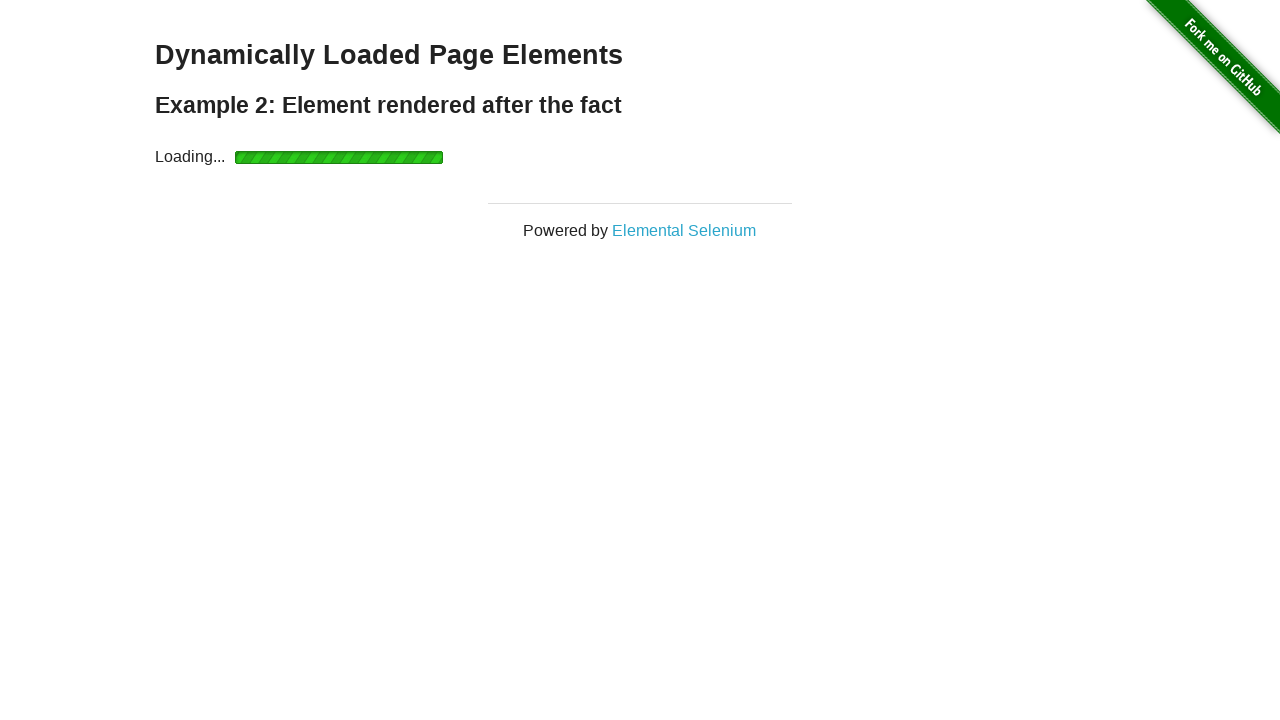

Loading bar disappeared after processing
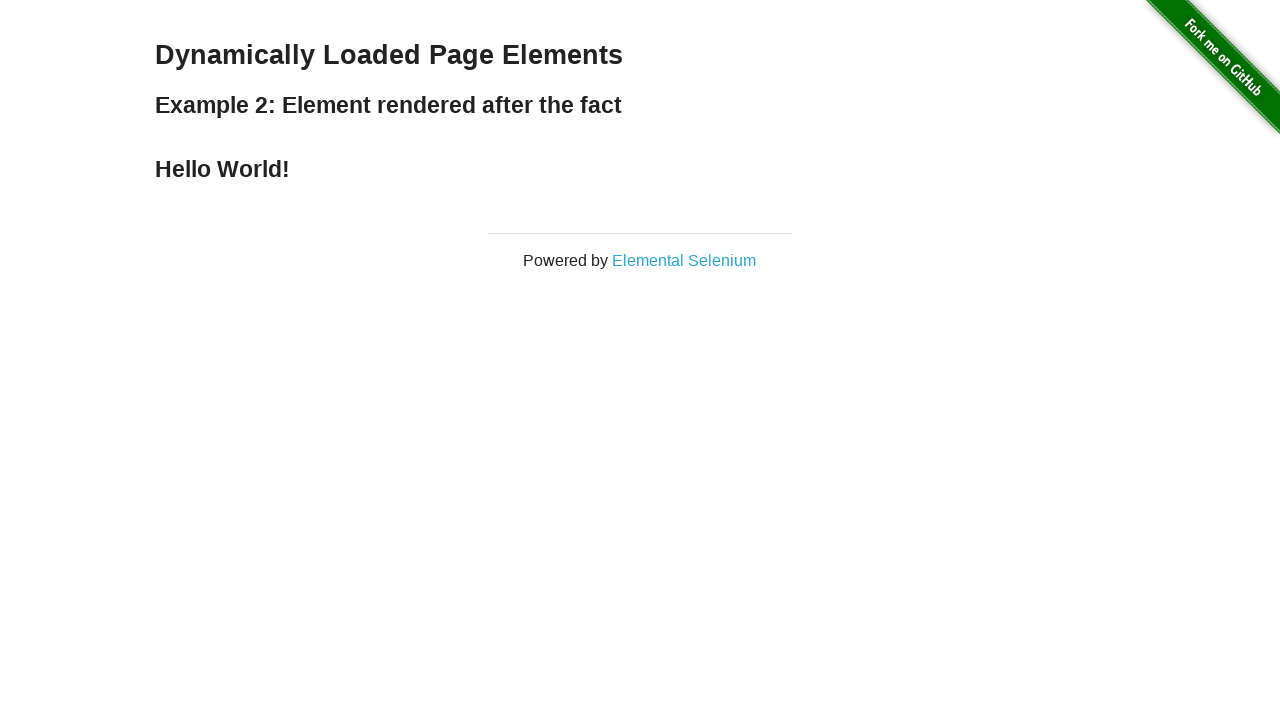

Hello World text element appeared on the page
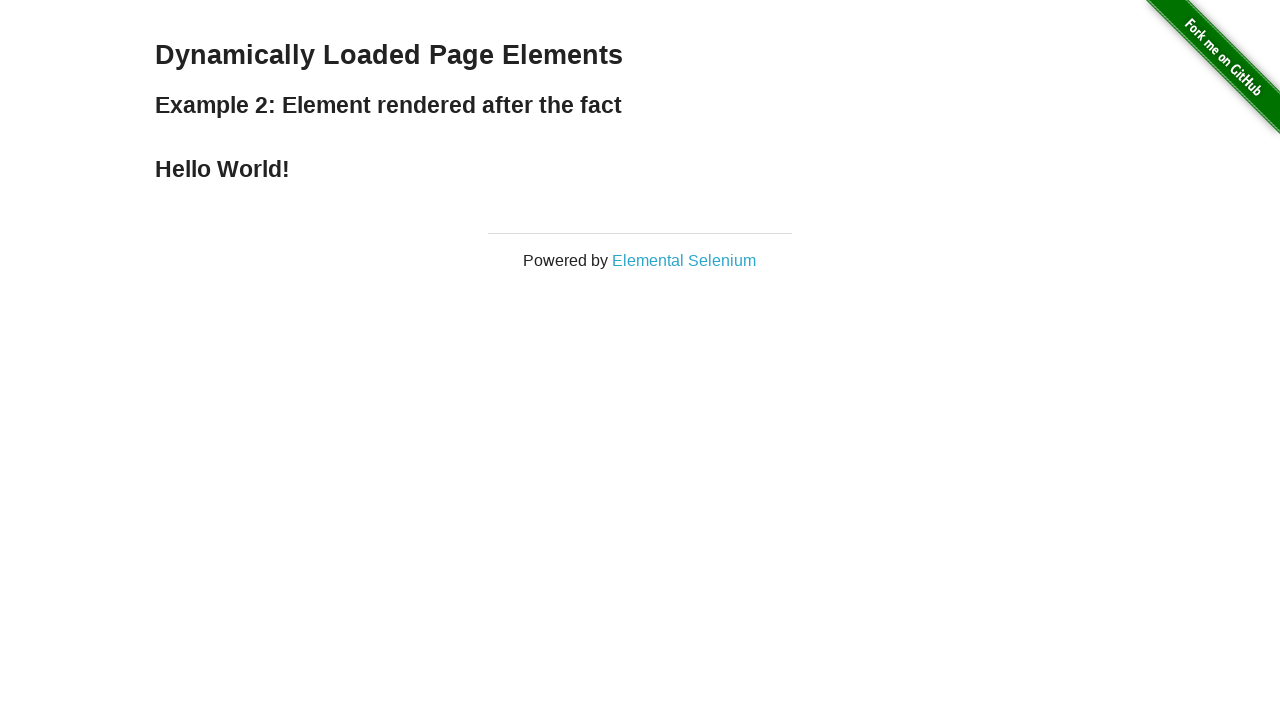

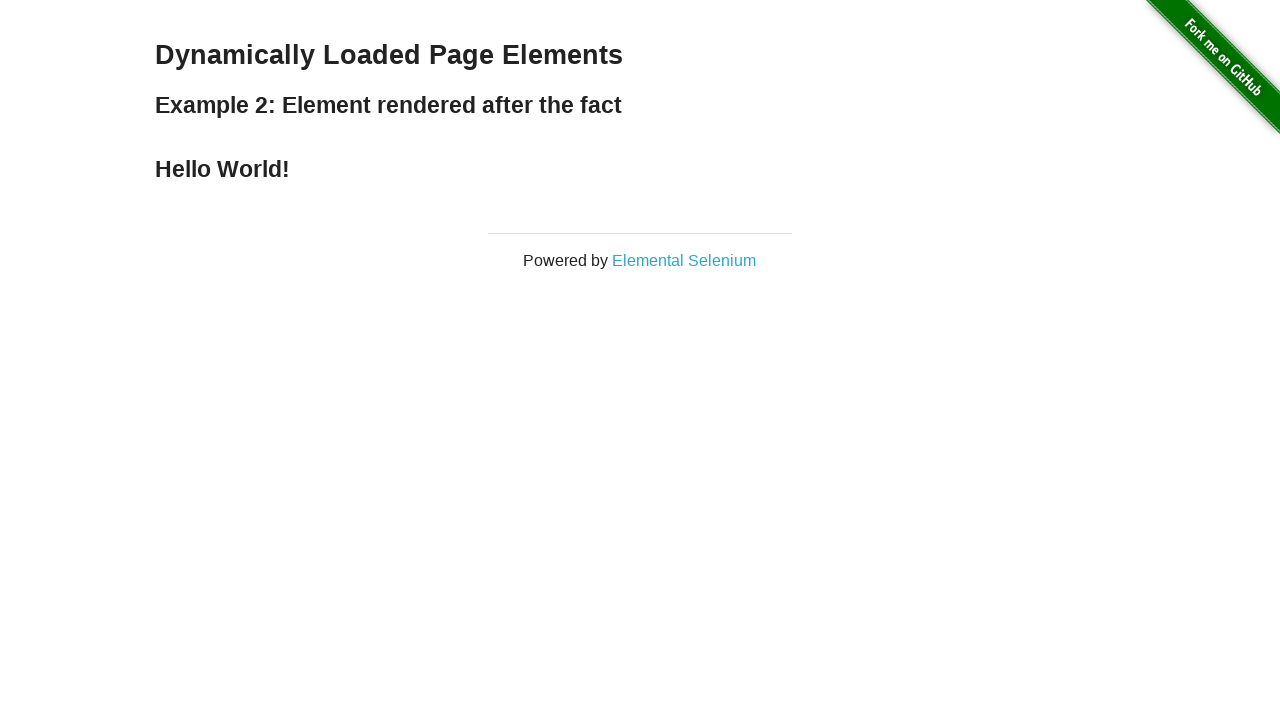